Tests hover functionality by hovering over an avatar and verifying that additional user information appears on the page.

Starting URL: http://the-internet.herokuapp.com/hovers

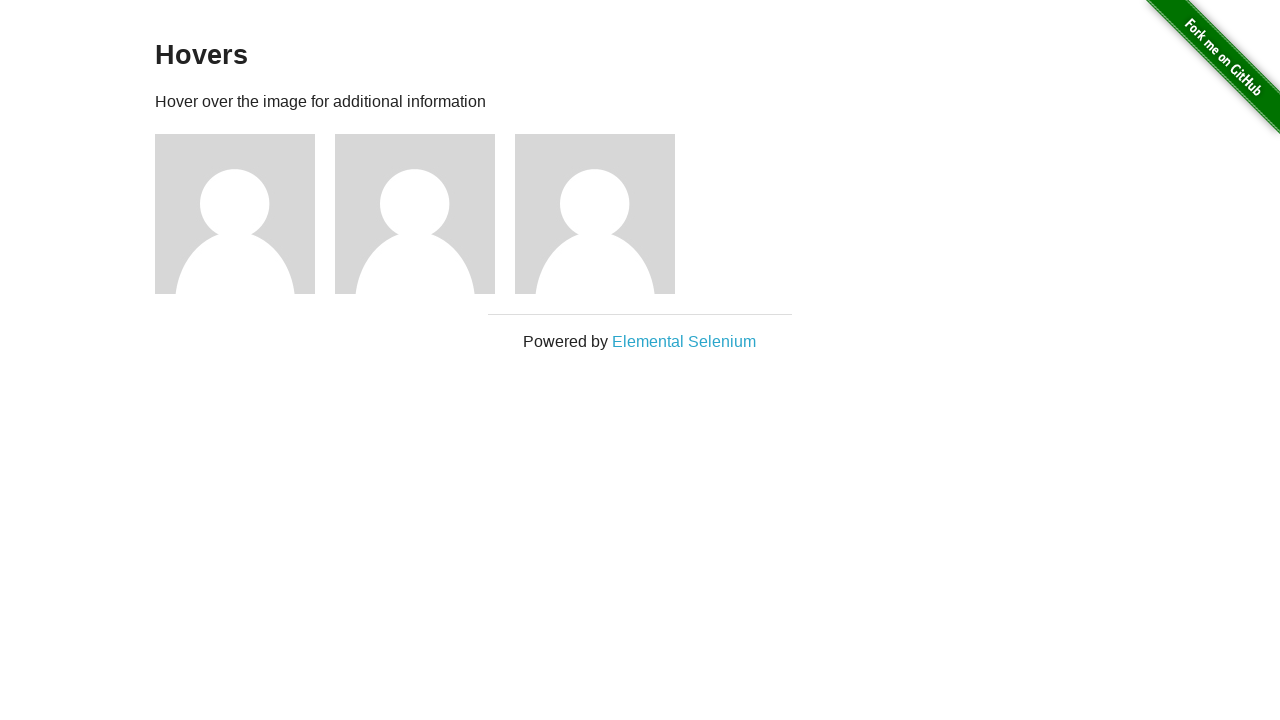

Located the first avatar element
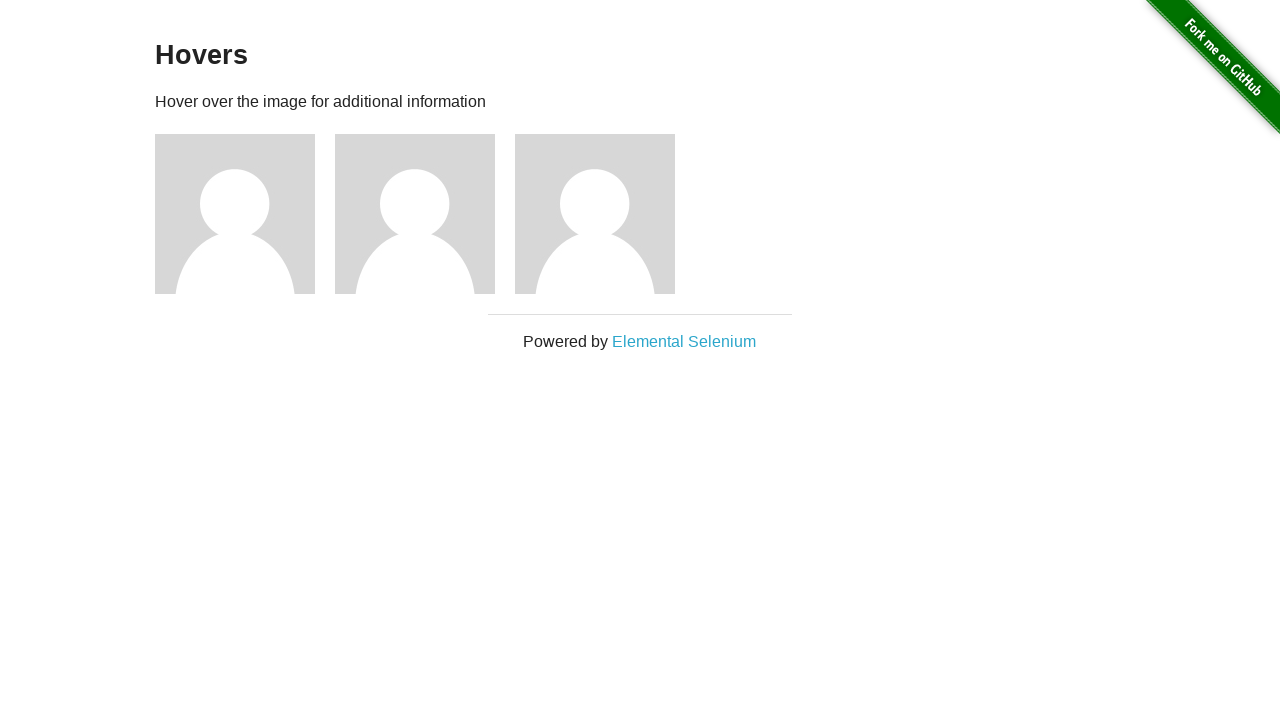

Hovered over the avatar at (245, 214) on .figure >> nth=0
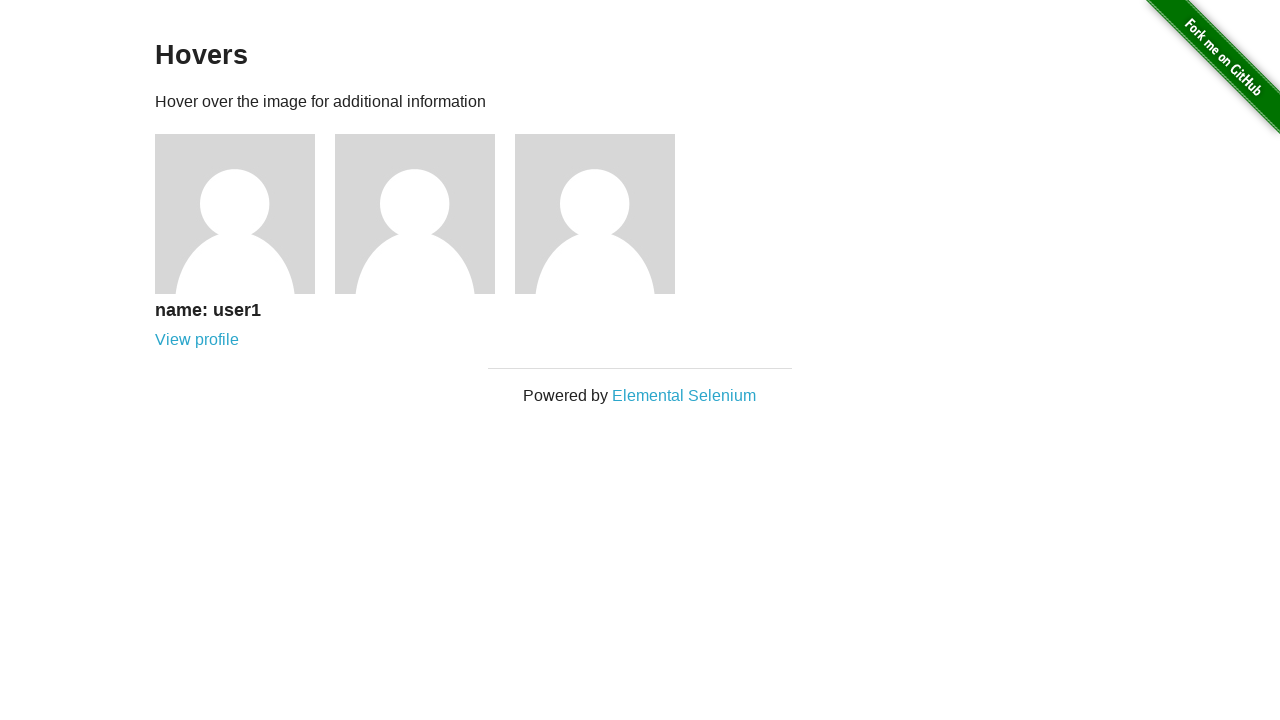

Additional user information (figcaption) appeared on the page
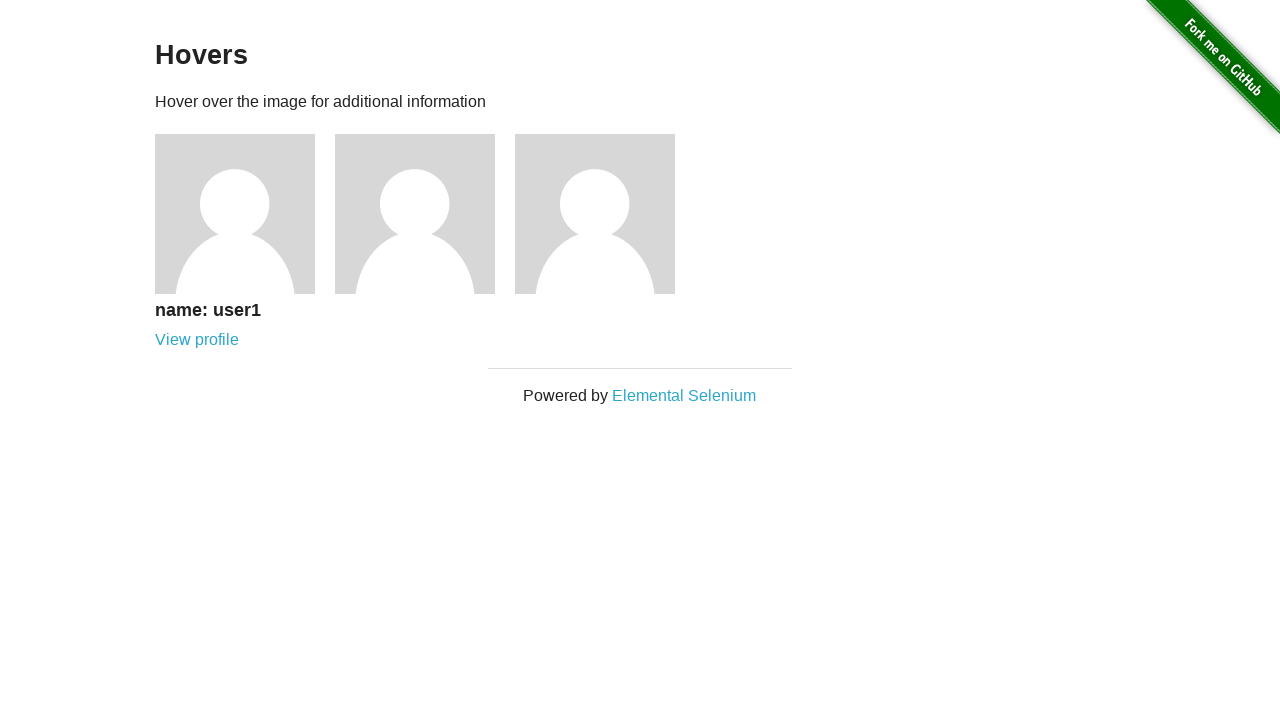

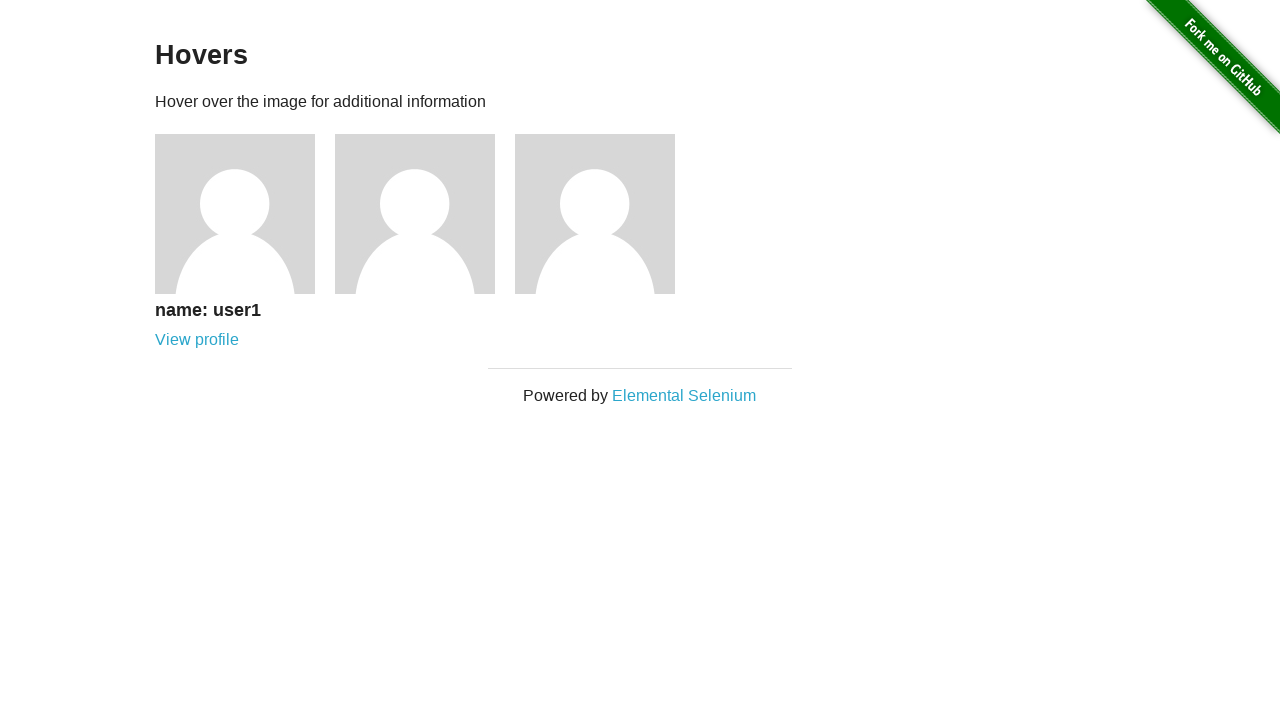